Tests checkbox/radio button functionality on a Selenium practice form by iterating through profession options and clicking them, with specific handling for "Manual Tester" and "Automation Tester" selections.

Starting URL: https://www.techlistic.com/p/selenium-practice-form.html

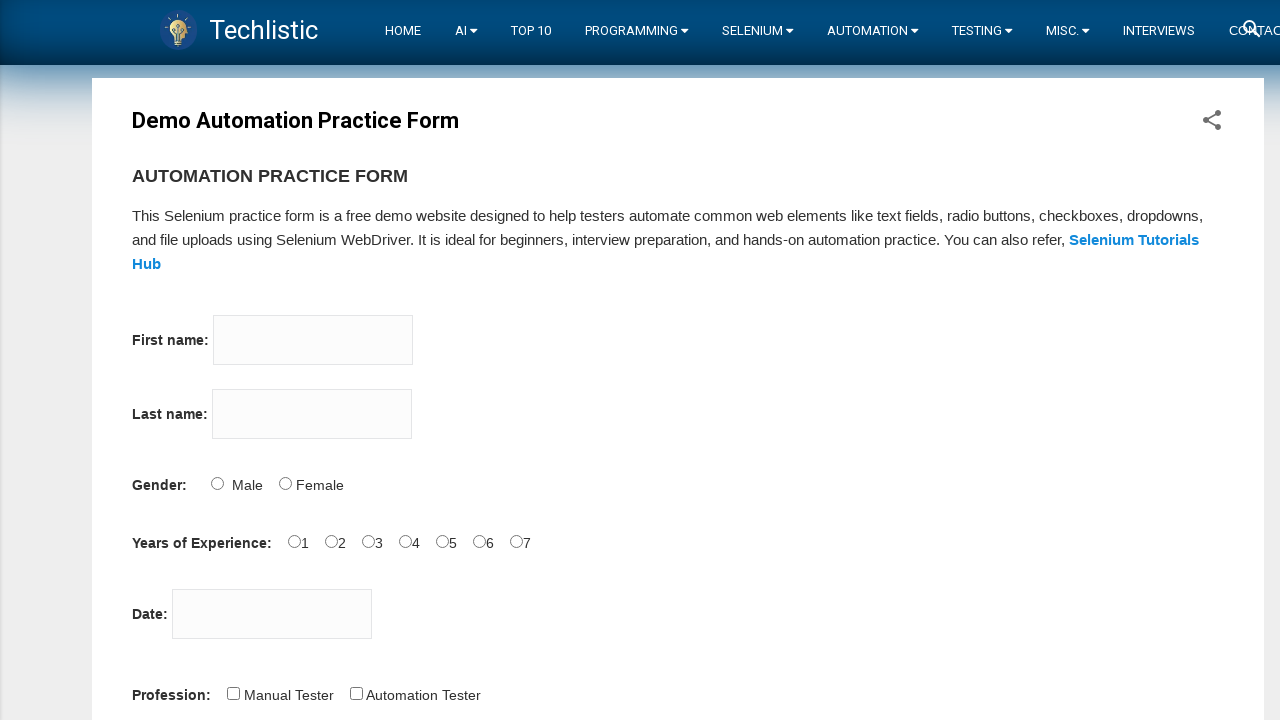

Waited for profession radio buttons to be visible
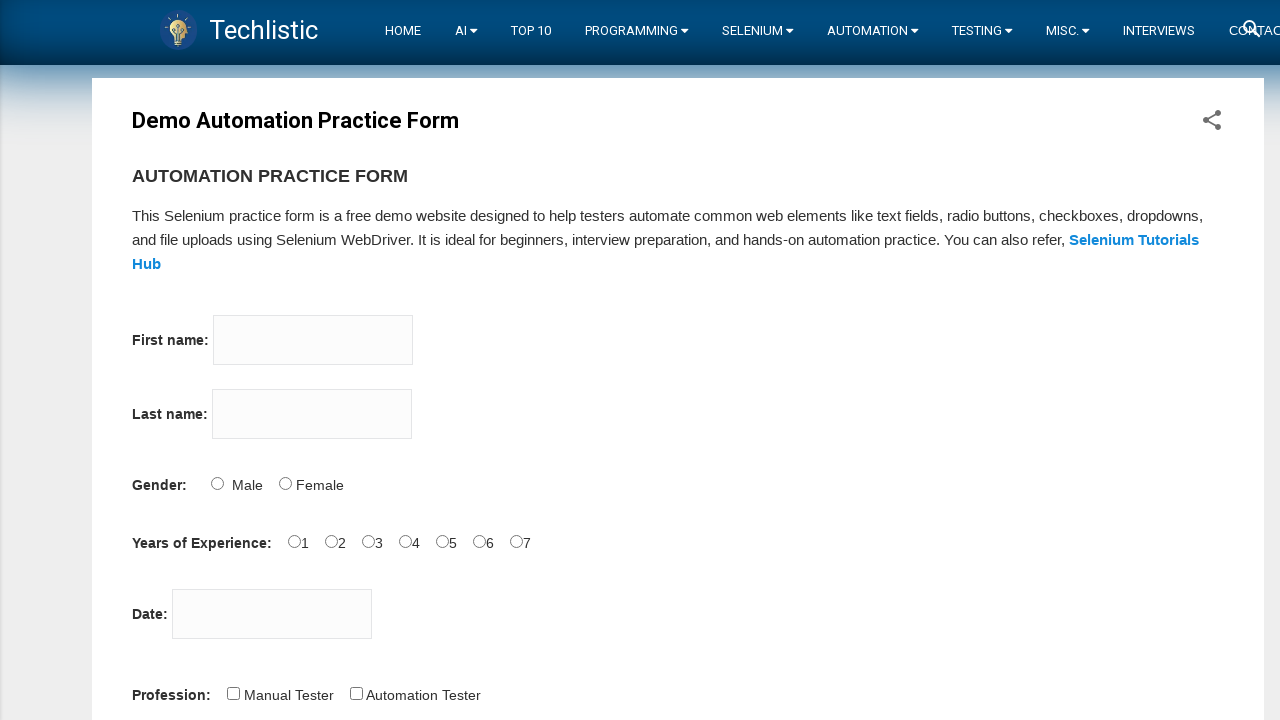

Located all profession radio button elements
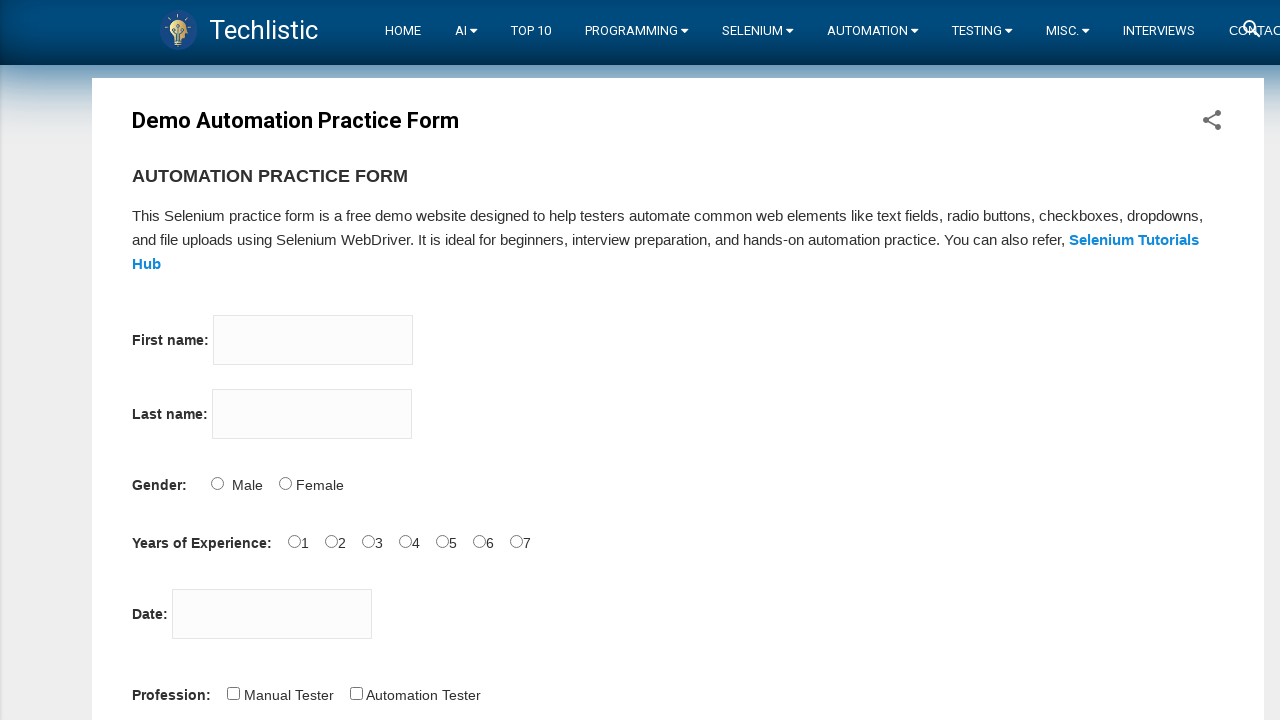

Found 2 profession options to iterate through
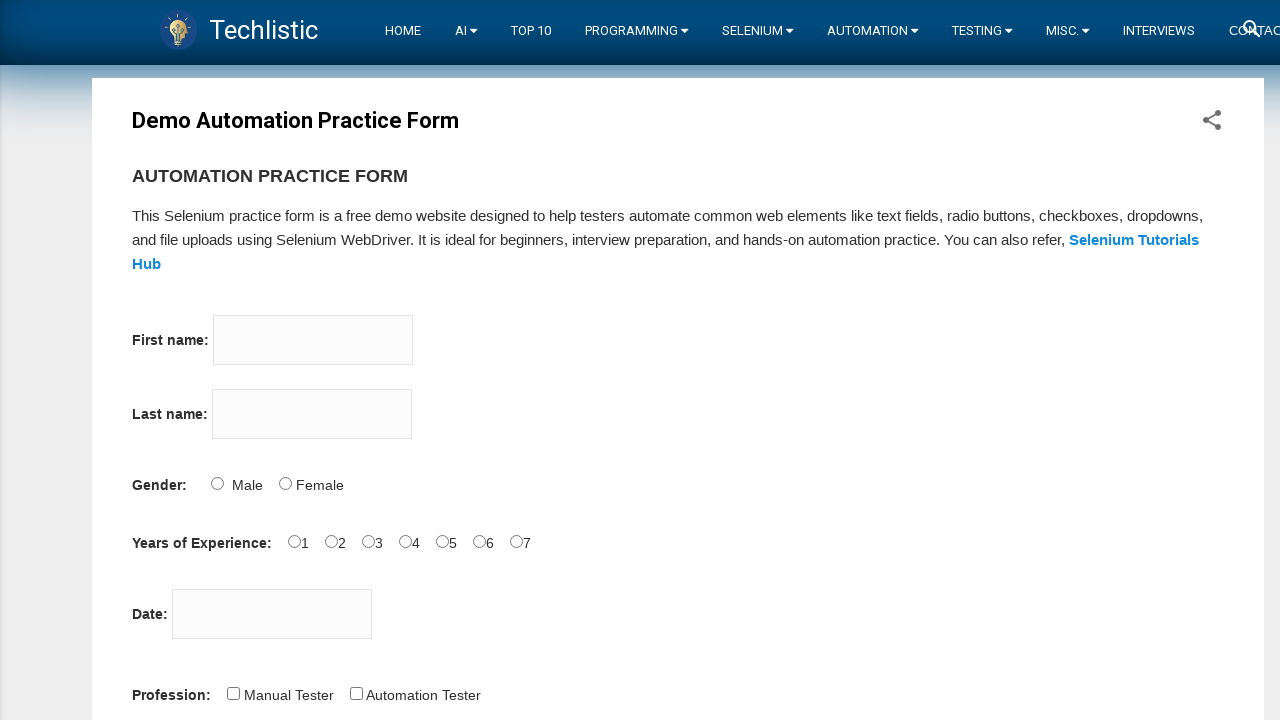

Selected profession element at index 0
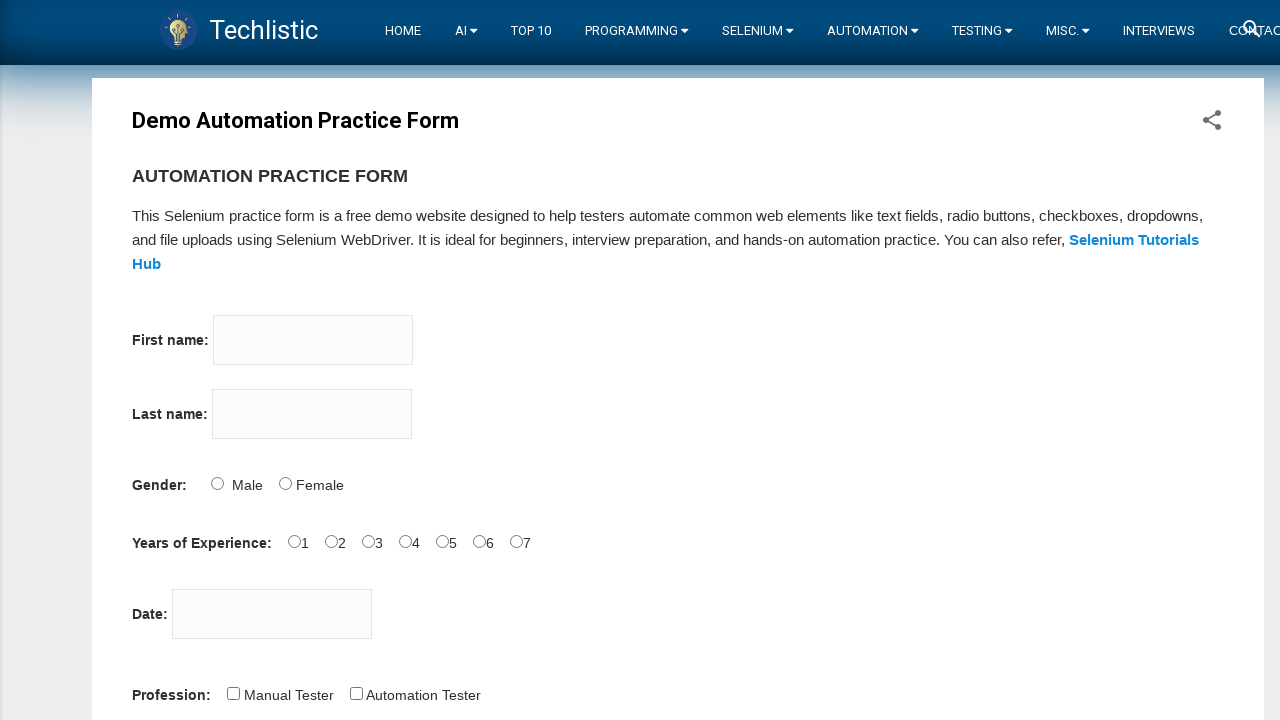

Retrieved profession value: Manual Tester
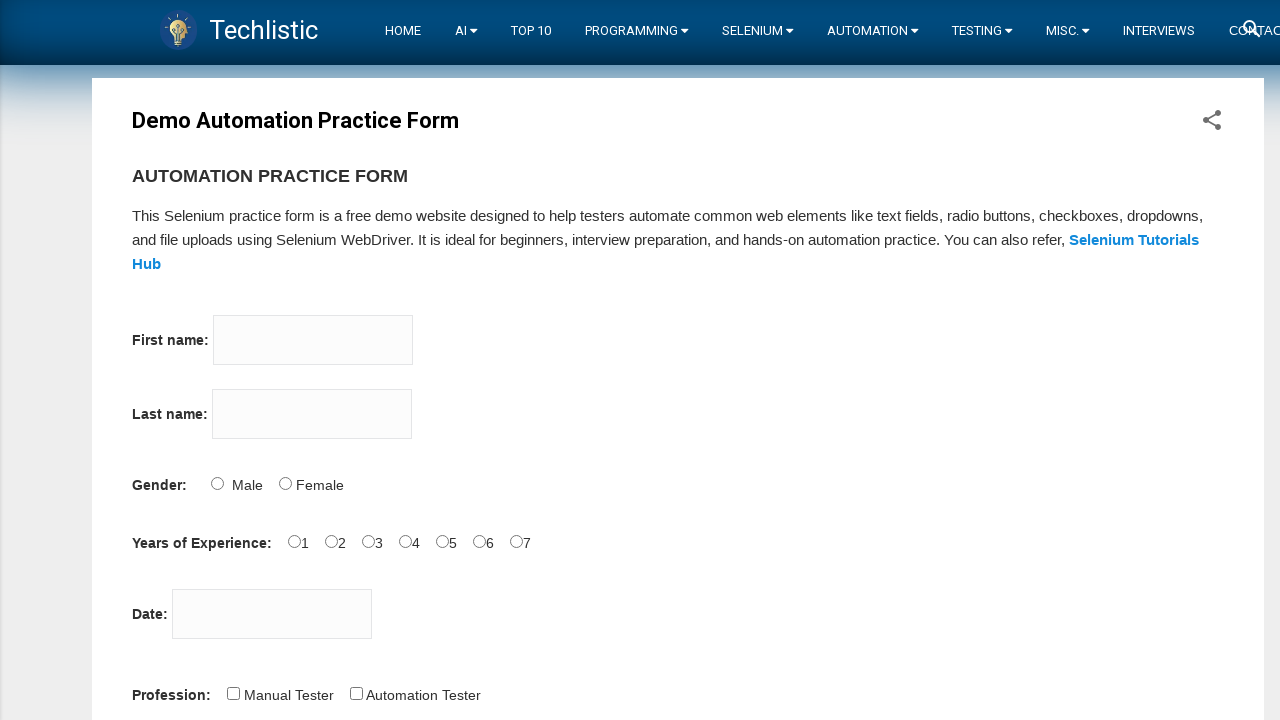

Clicked profession option: Manual Tester at (233, 693) on input[name='profession'] >> nth=0
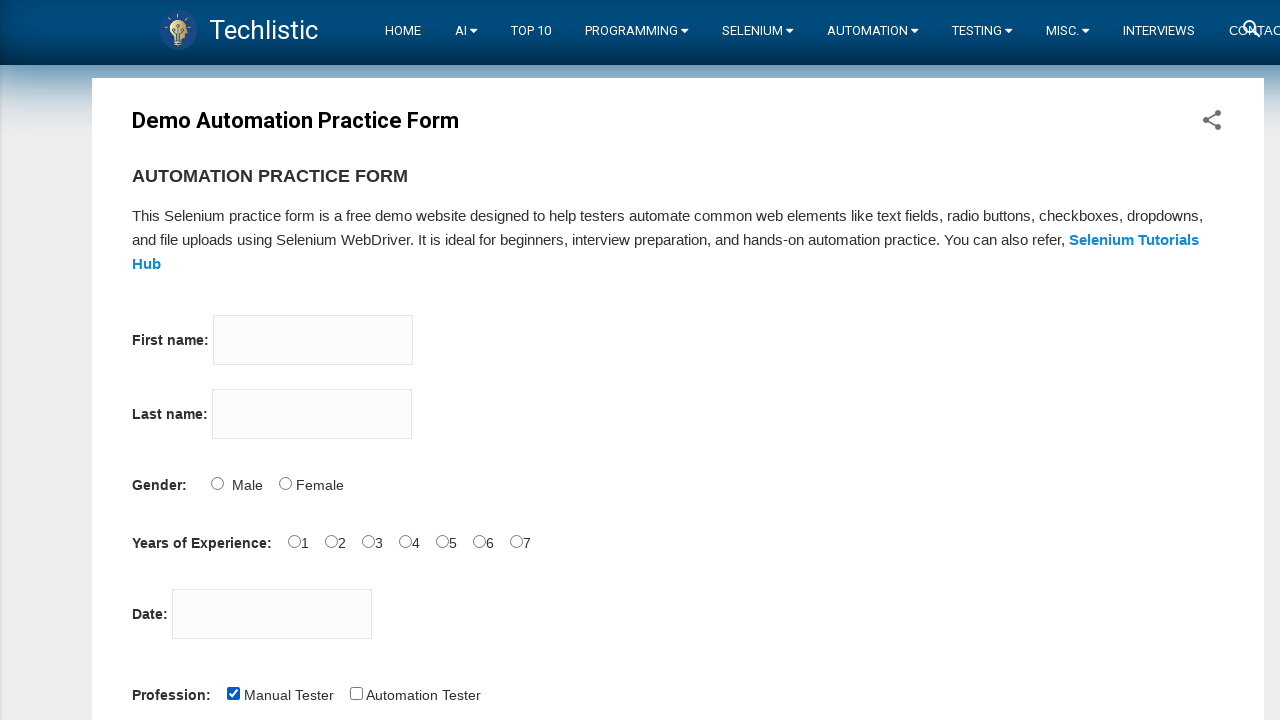

Clicked Manual Tester option again (special handling) at (233, 693) on input[name='profession'] >> nth=0
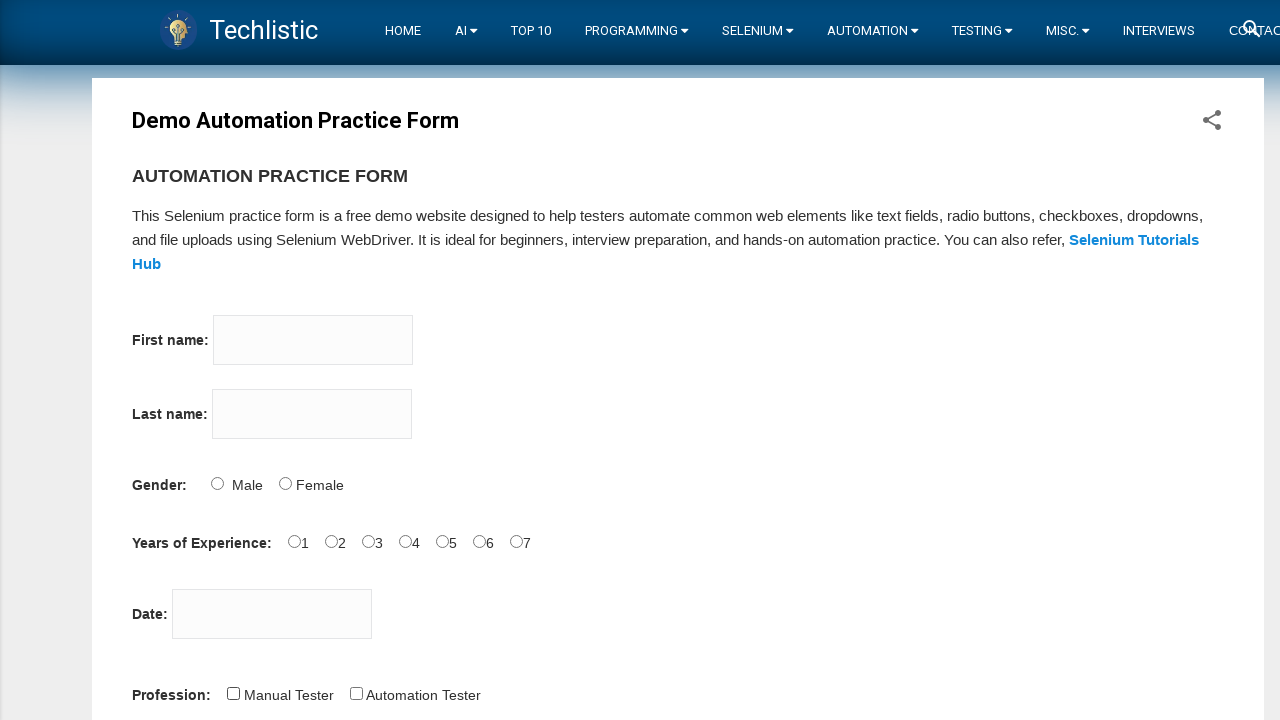

Selected profession element at index 1
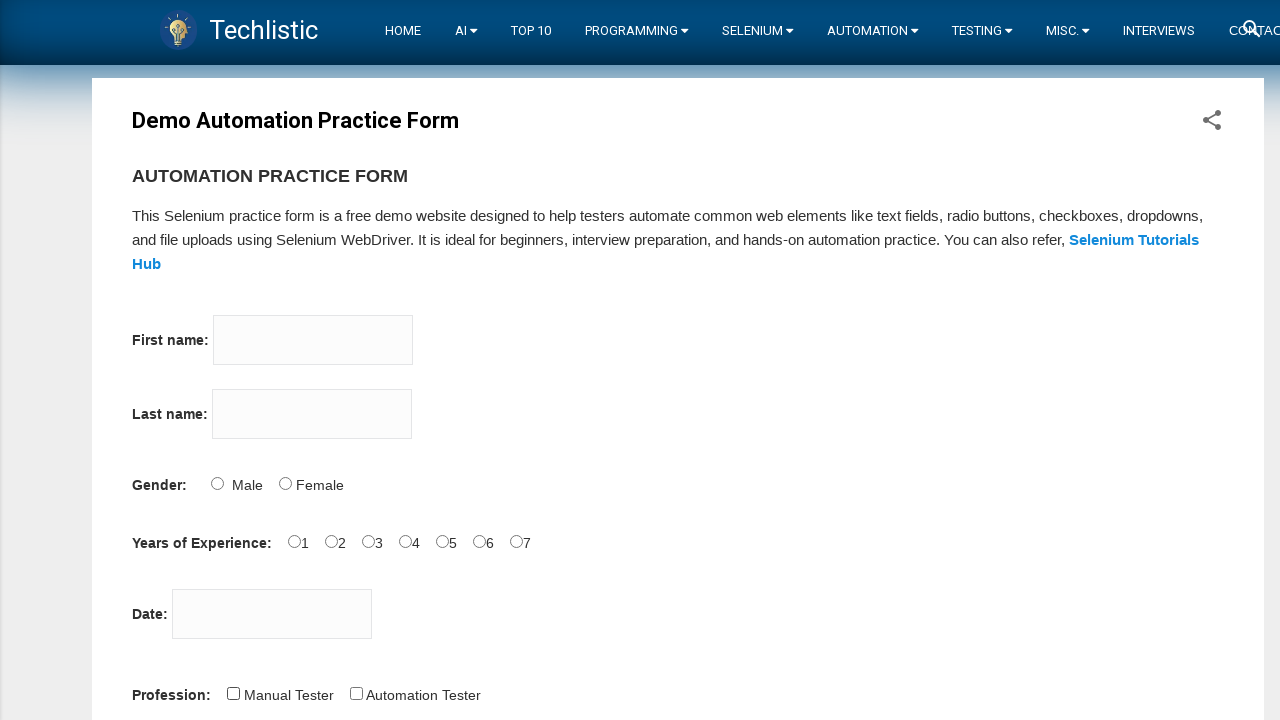

Retrieved profession value: Automation Tester
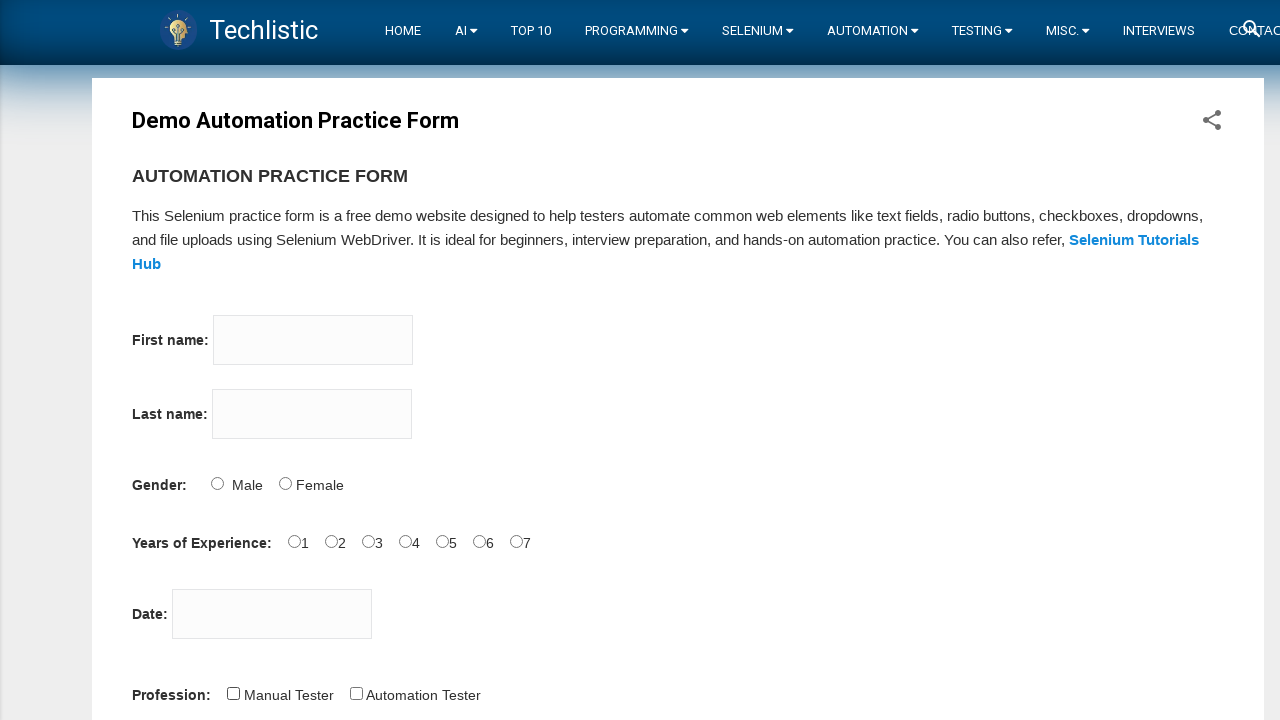

Clicked profession option: Automation Tester at (356, 693) on input[name='profession'] >> nth=1
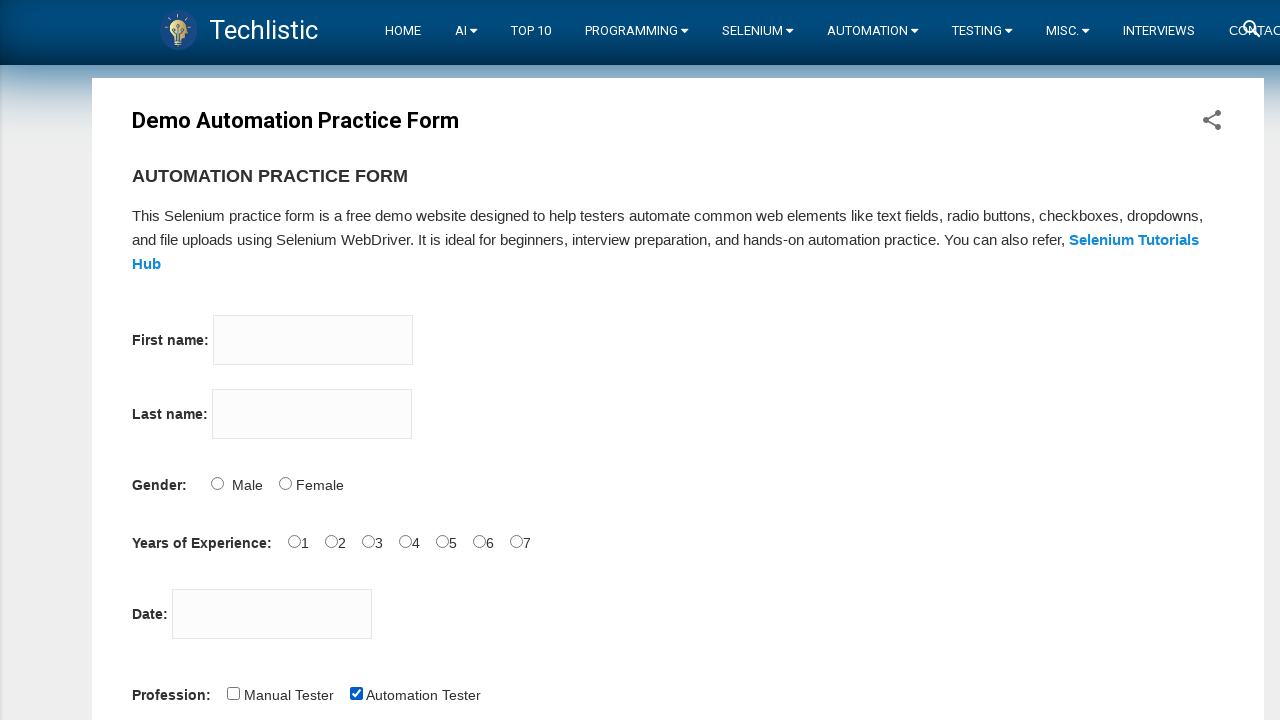

Clicked Automation Tester option again (special handling) at (356, 693) on input[name='profession'] >> nth=1
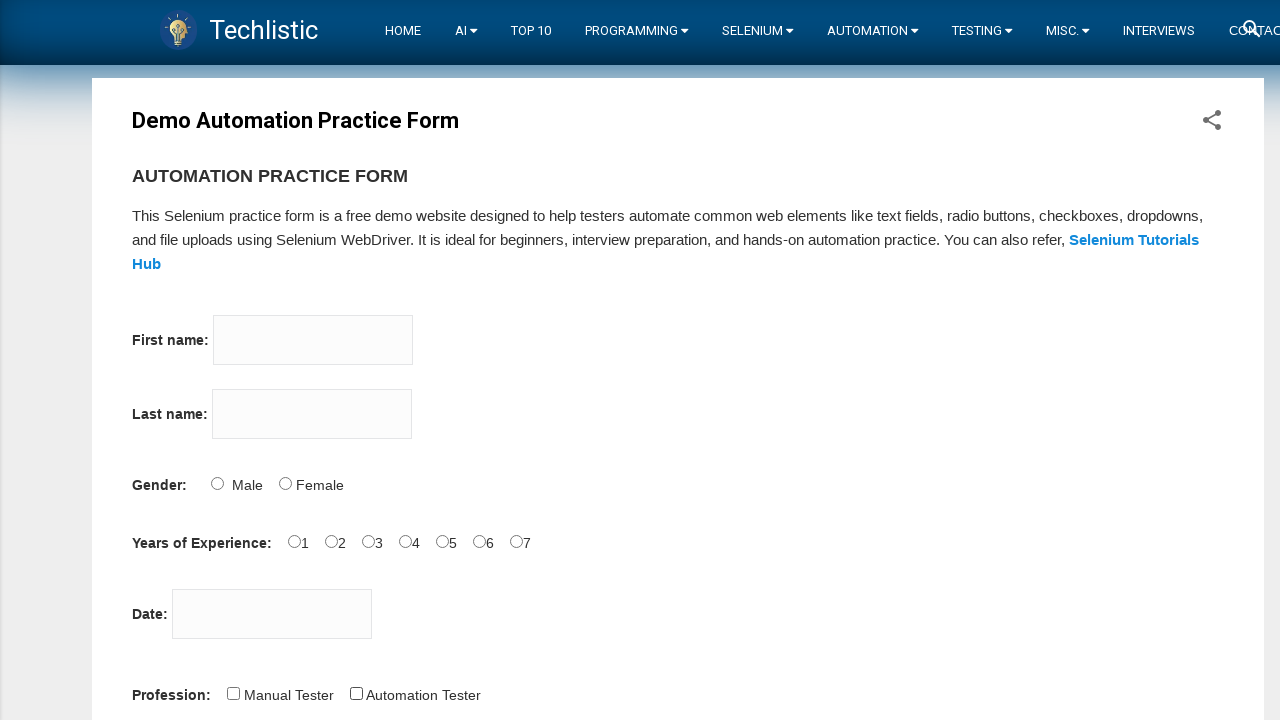

Waited 1 second to observe final state after all profession selections
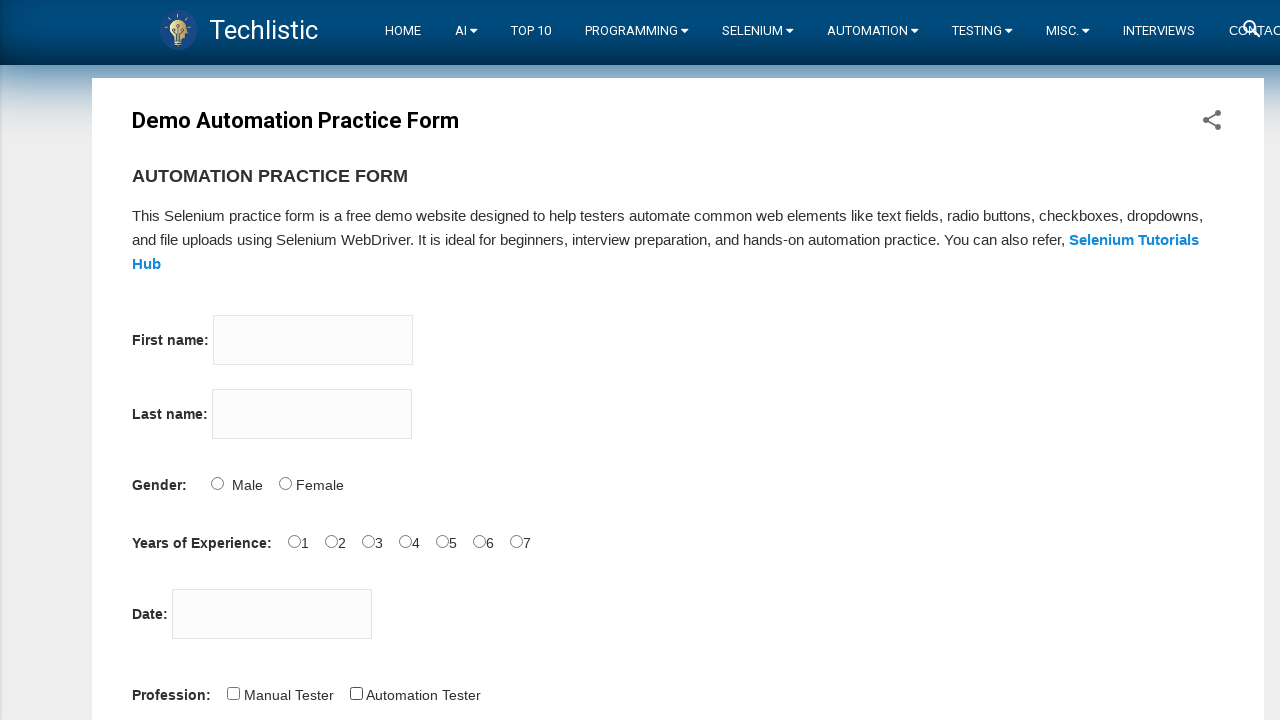

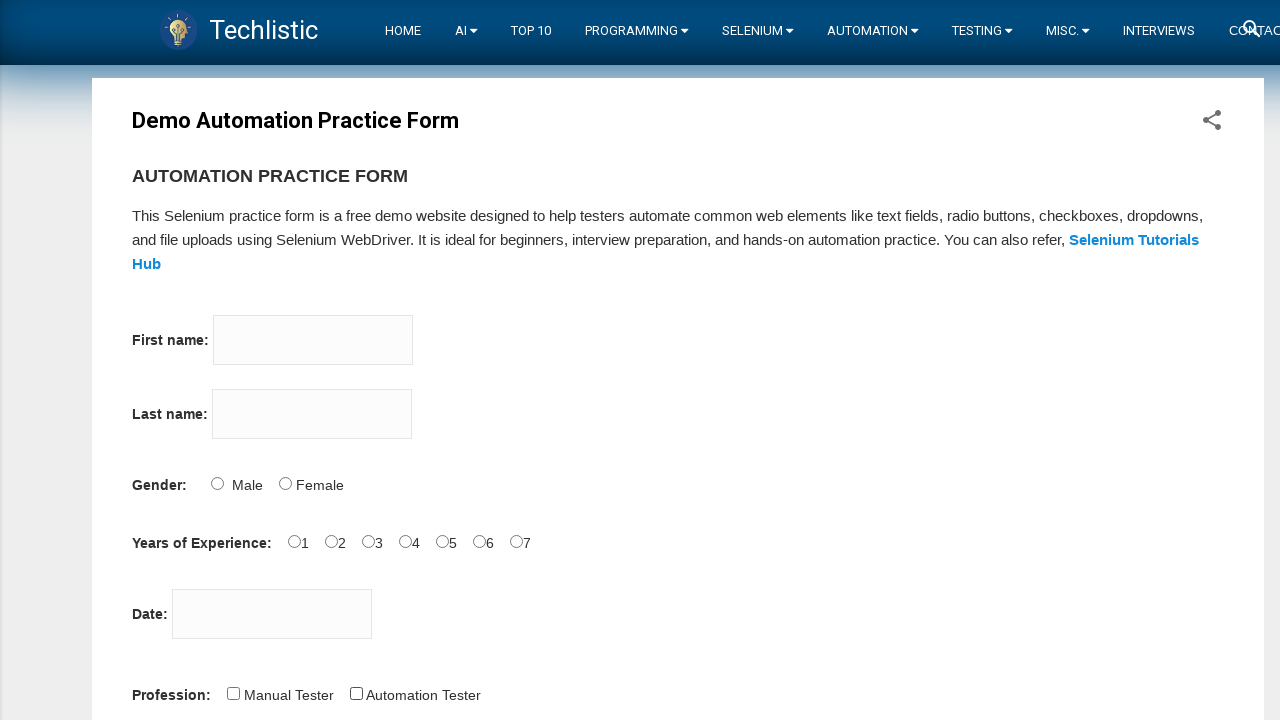